Tests radio button functionality on DemoQA website by navigating to the Elements section, selecting the Radio Button option, and interacting with different radio button states (Yes, Impressive, and verifying the disabled No option)

Starting URL: https://demoqa.com/

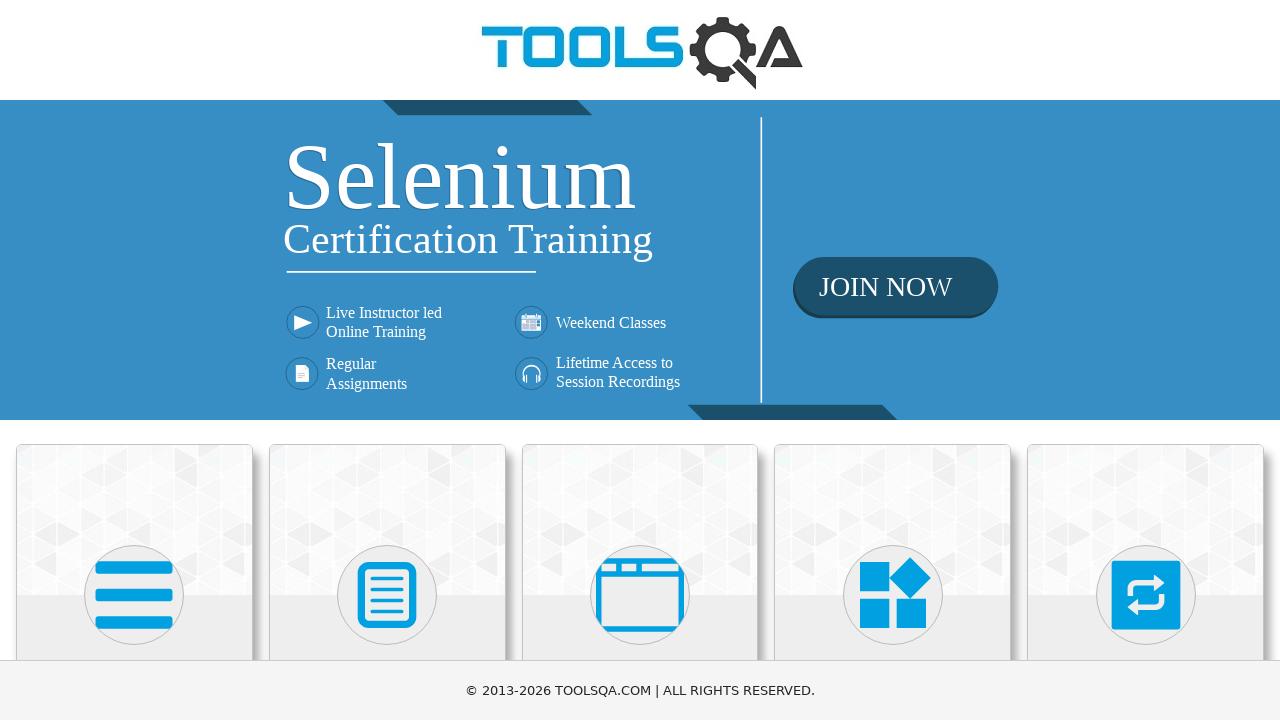

Clicked on Elements card to navigate to Elements section at (134, 360) on xpath=//*[@class='card-body']/h5[contains(text(), 'Elements')]
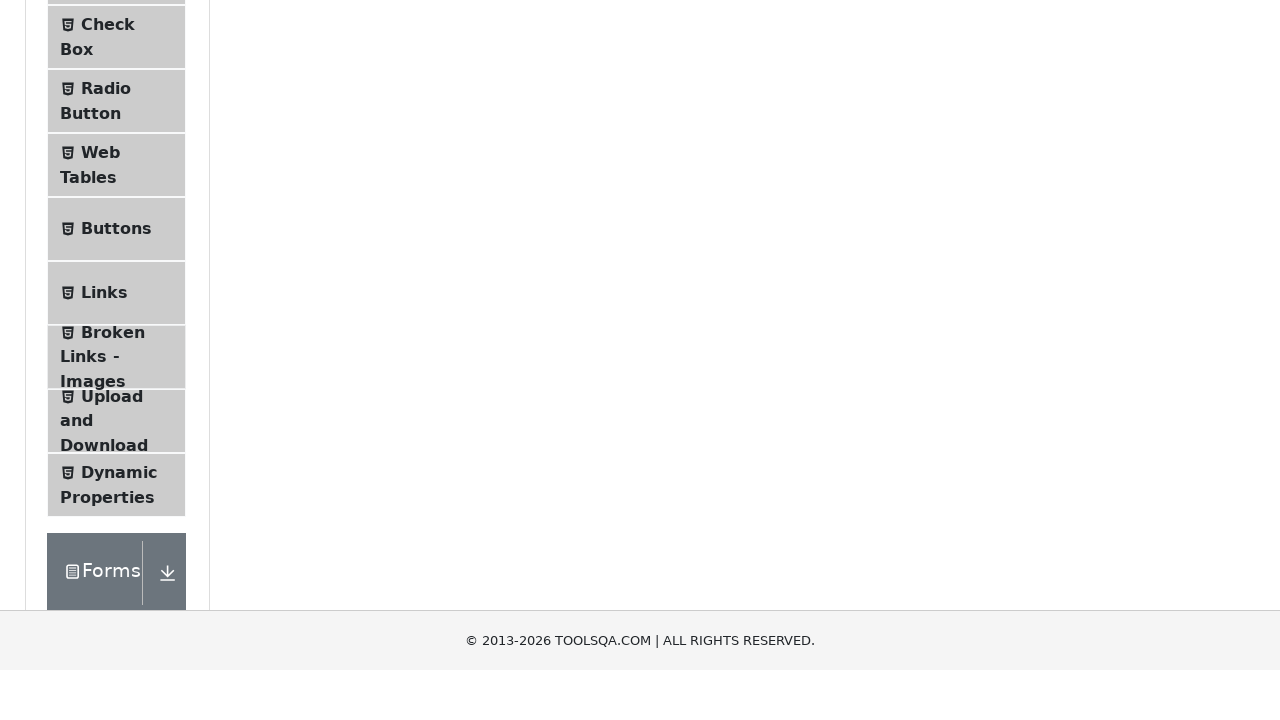

Waited for Radio Button option to be visible
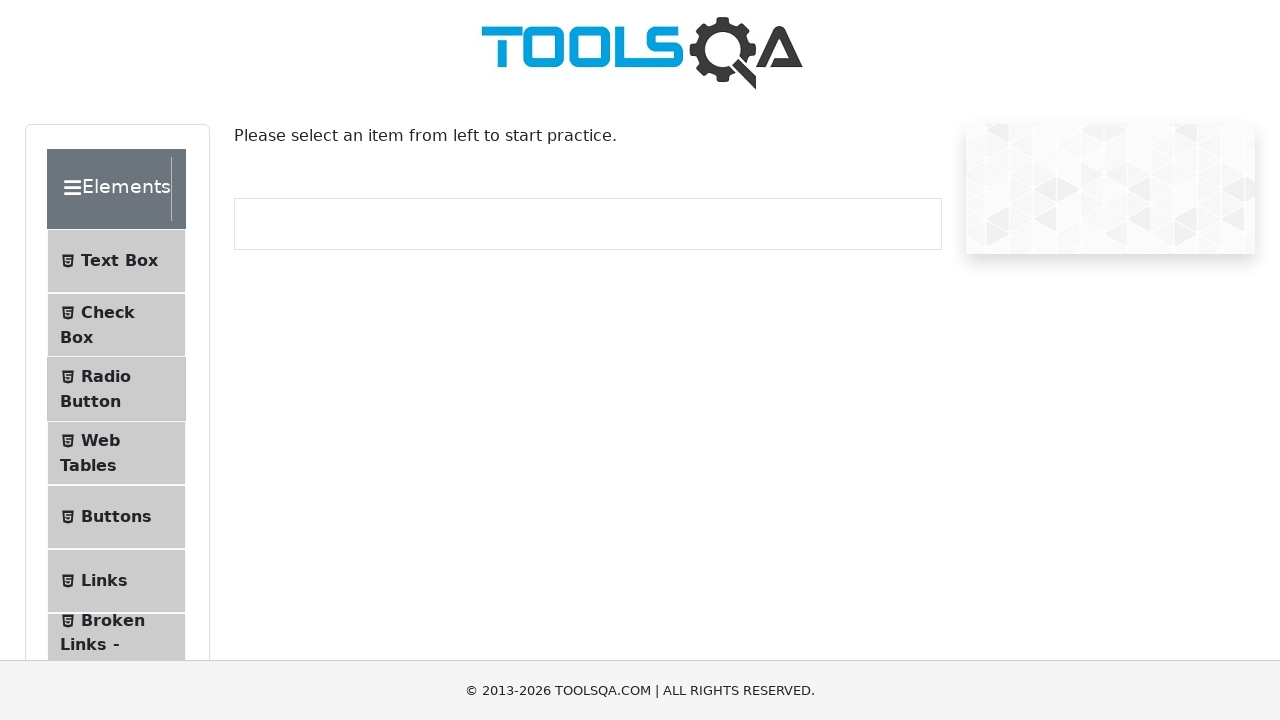

Clicked on Radio Button menu option at (106, 376) on #item-2 >> text=Radio Button
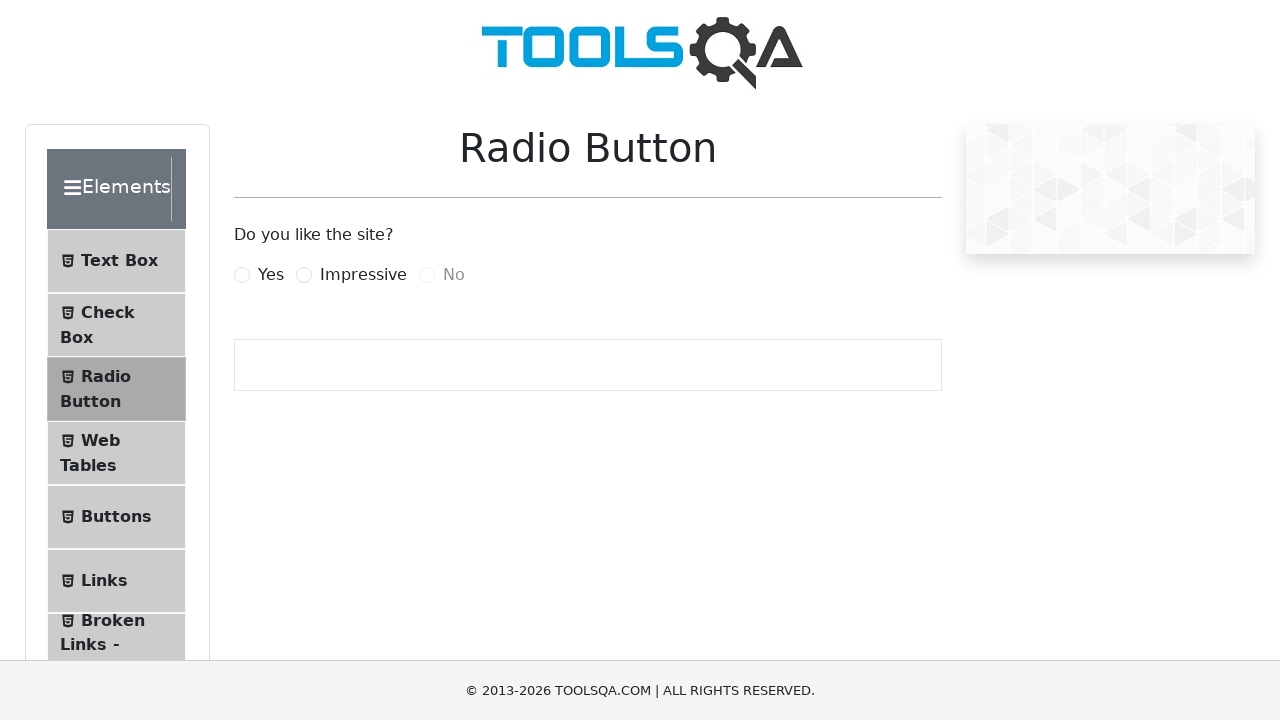

Scrolled down 200 pixels to view radio button options
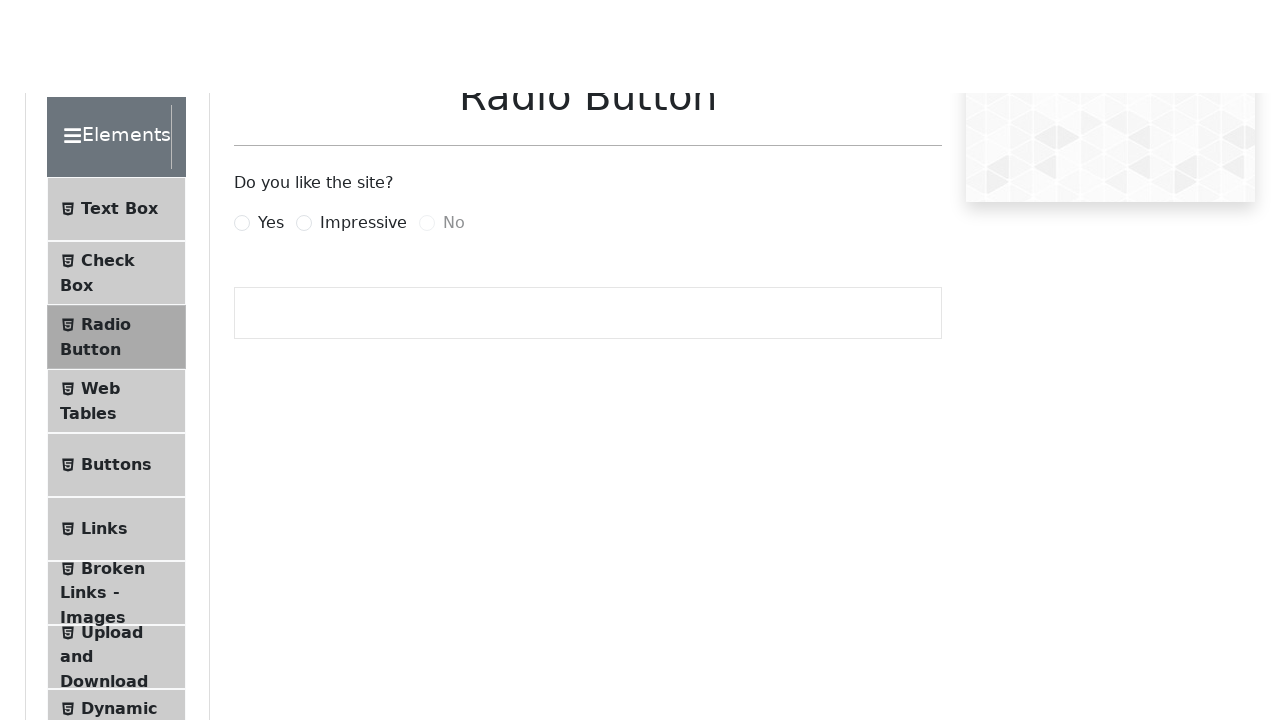

Clicked on the 'Yes' radio button at (271, 75) on label[for='yesRadio']
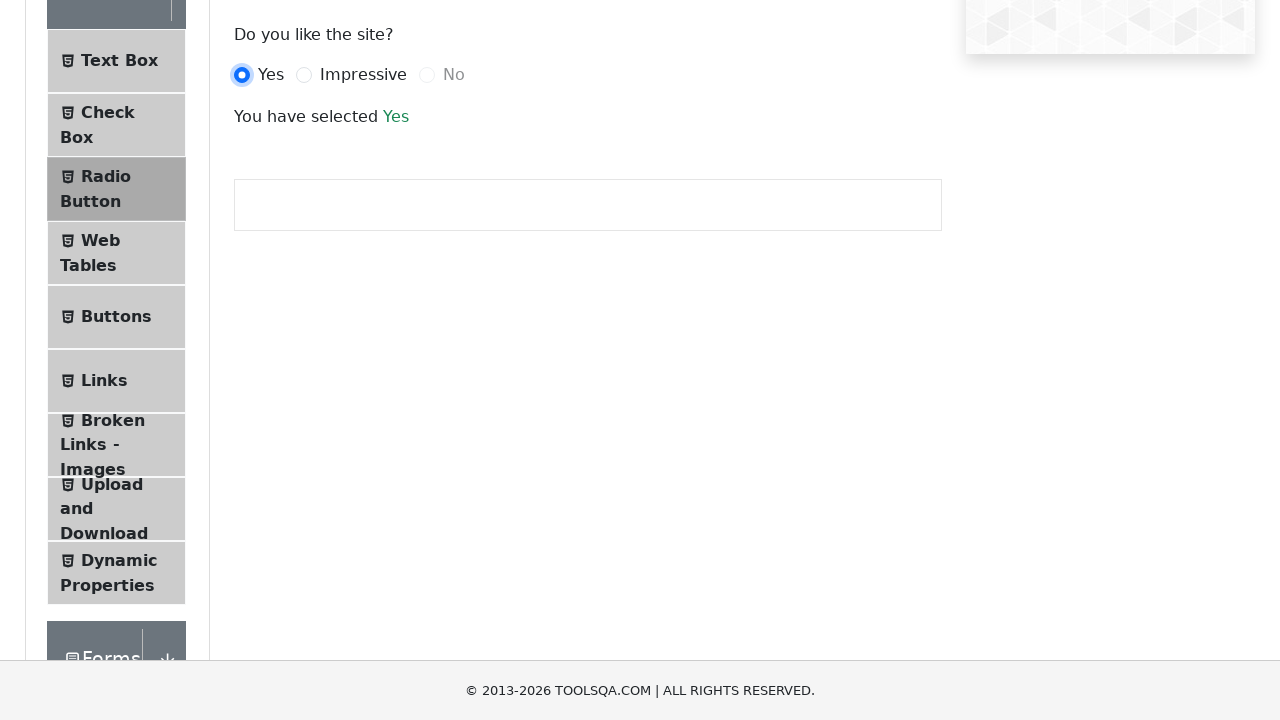

Verified that 'Yes' radio button is selected and result text displays 'Yes'
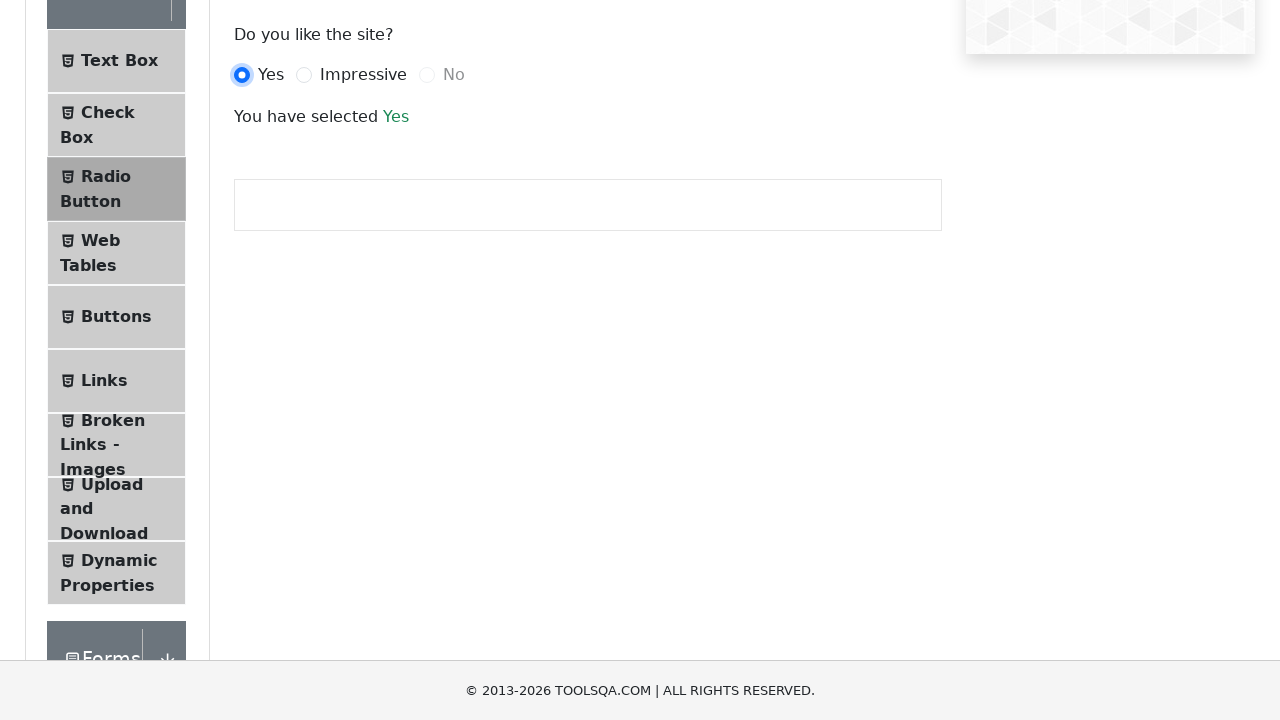

Clicked on the 'Impressive' radio button at (363, 75) on label[for='impressiveRadio']
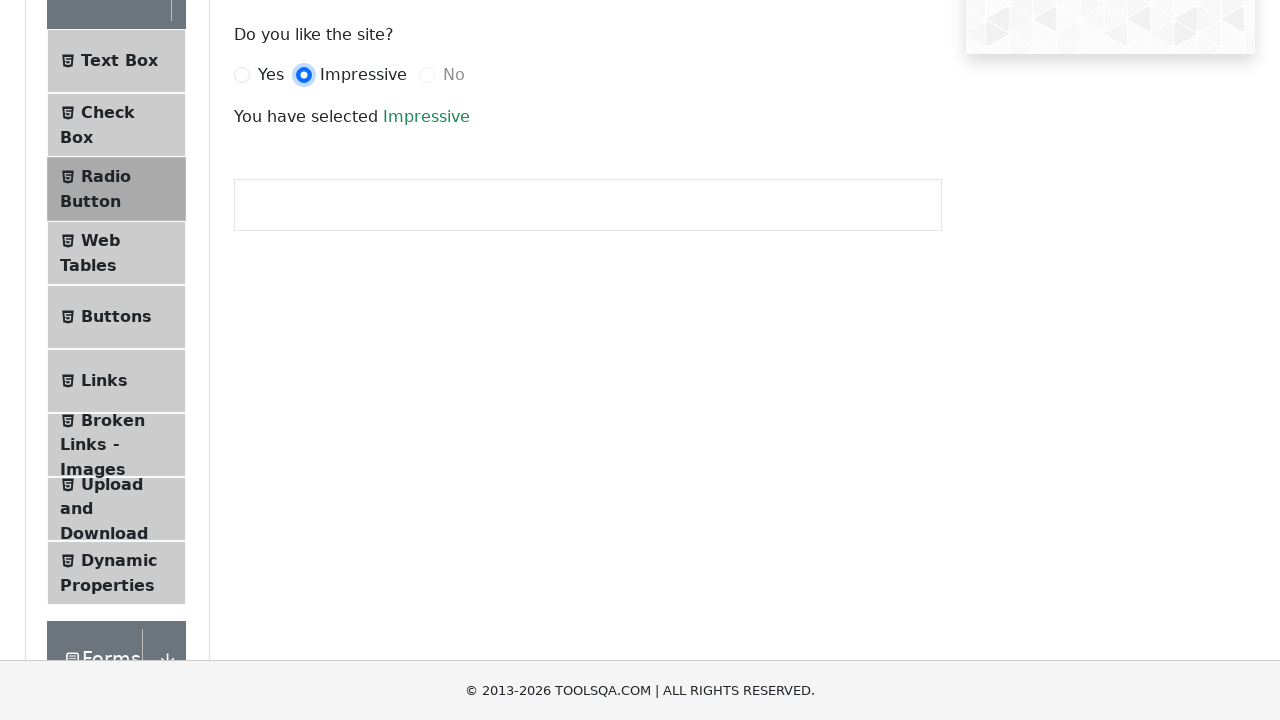

Verified that 'Impressive' radio button is selected and result text displays 'Impressive'
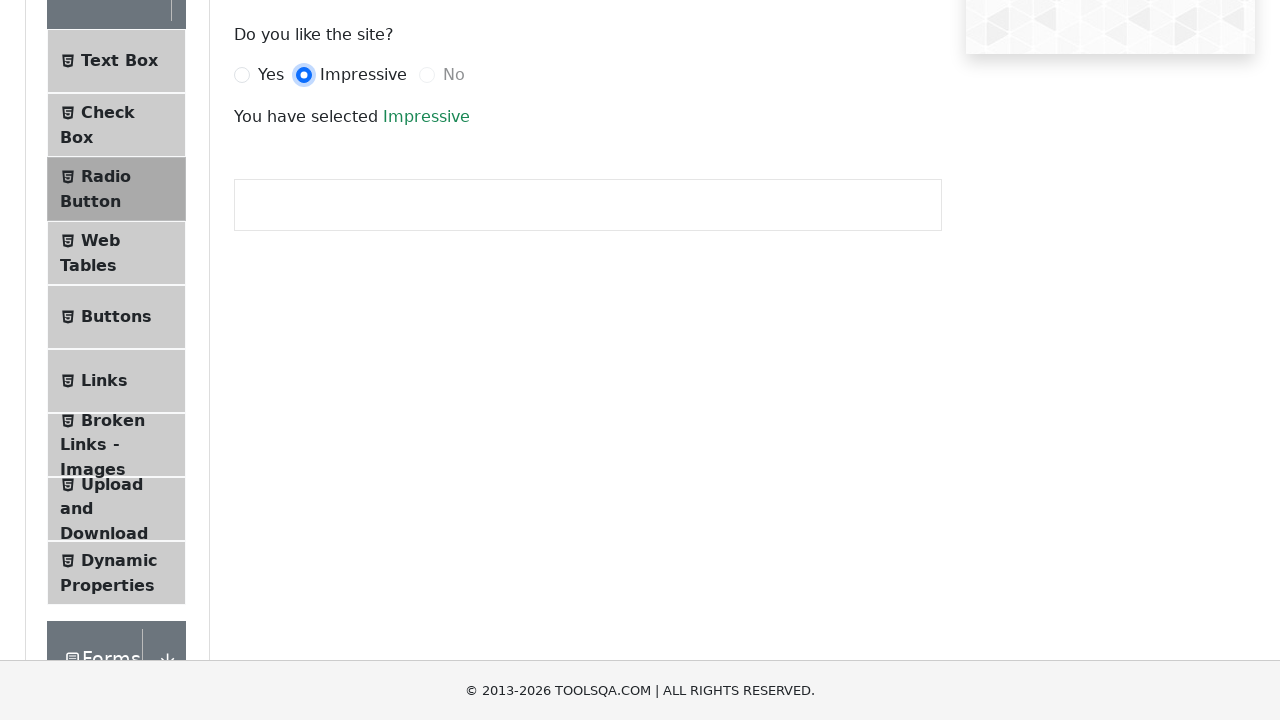

Verified that the 'No' radio button is displayed but disabled
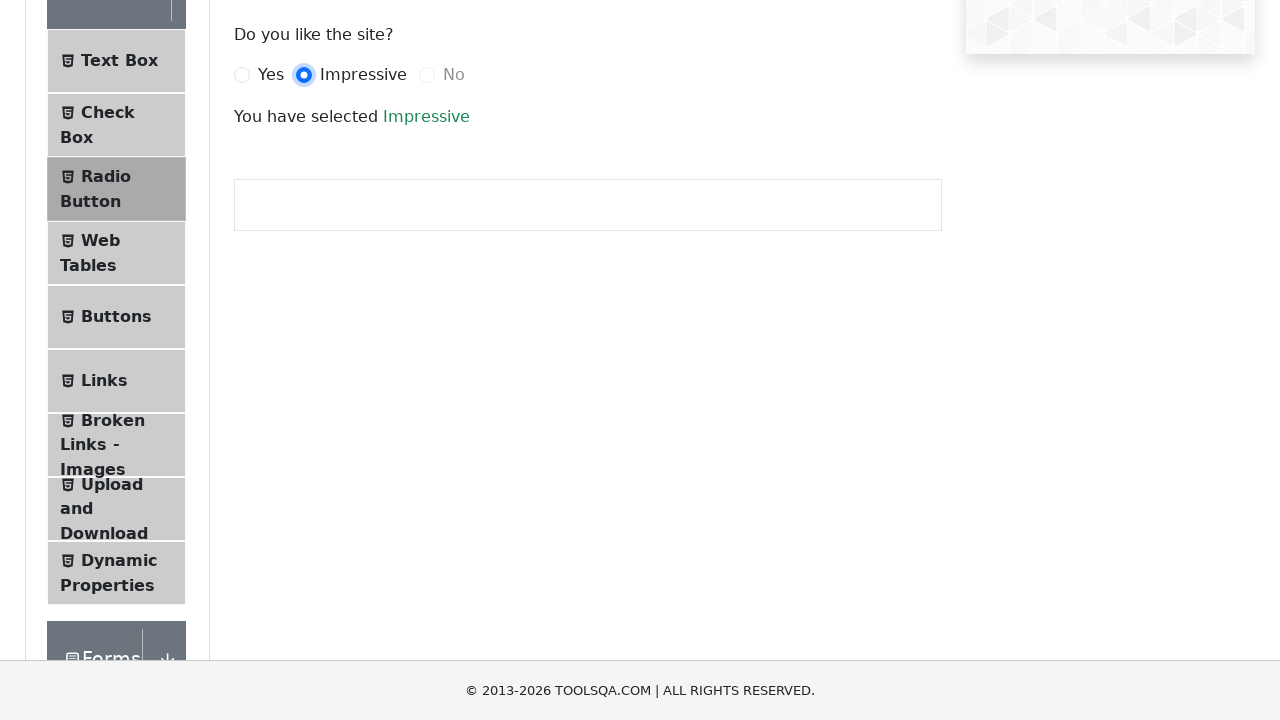

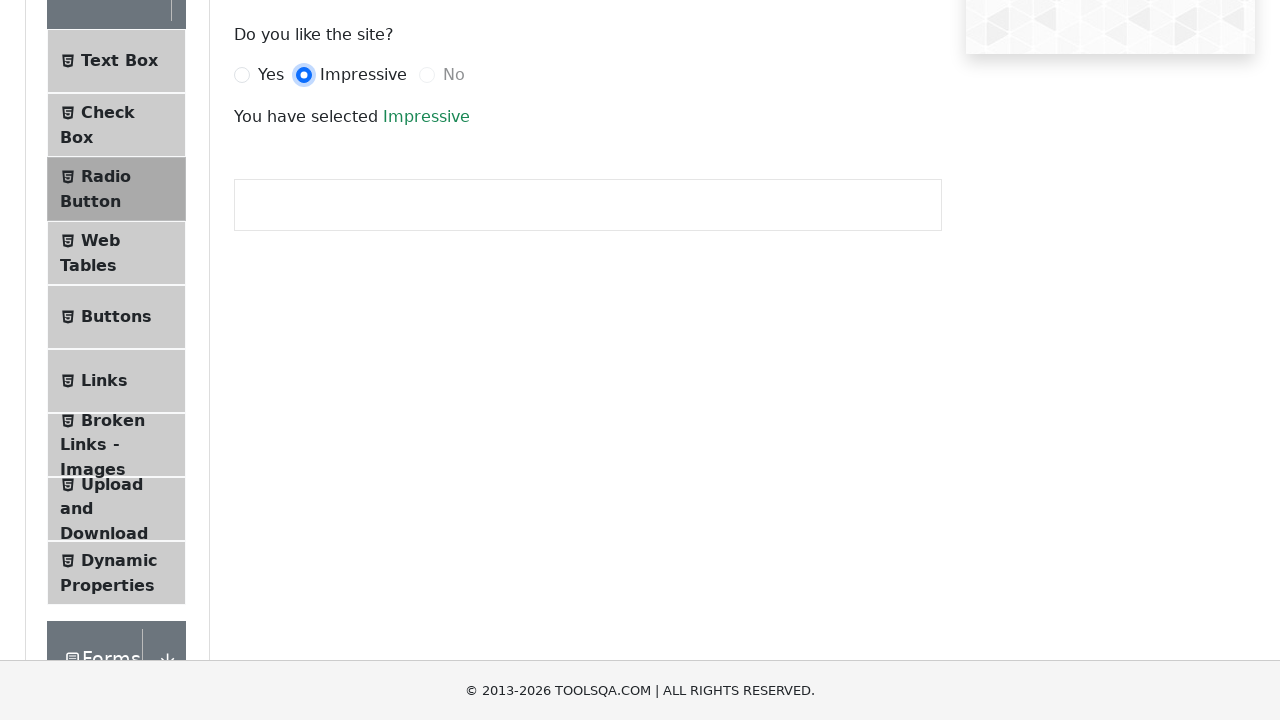